Tests keyboard actions on a text box form by filling in name, email, and address fields, then using Ctrl+A, Ctrl+C, Tab, and Ctrl+V keyboard shortcuts to copy the current address to the permanent address field.

Starting URL: https://demoqa.com/text-box

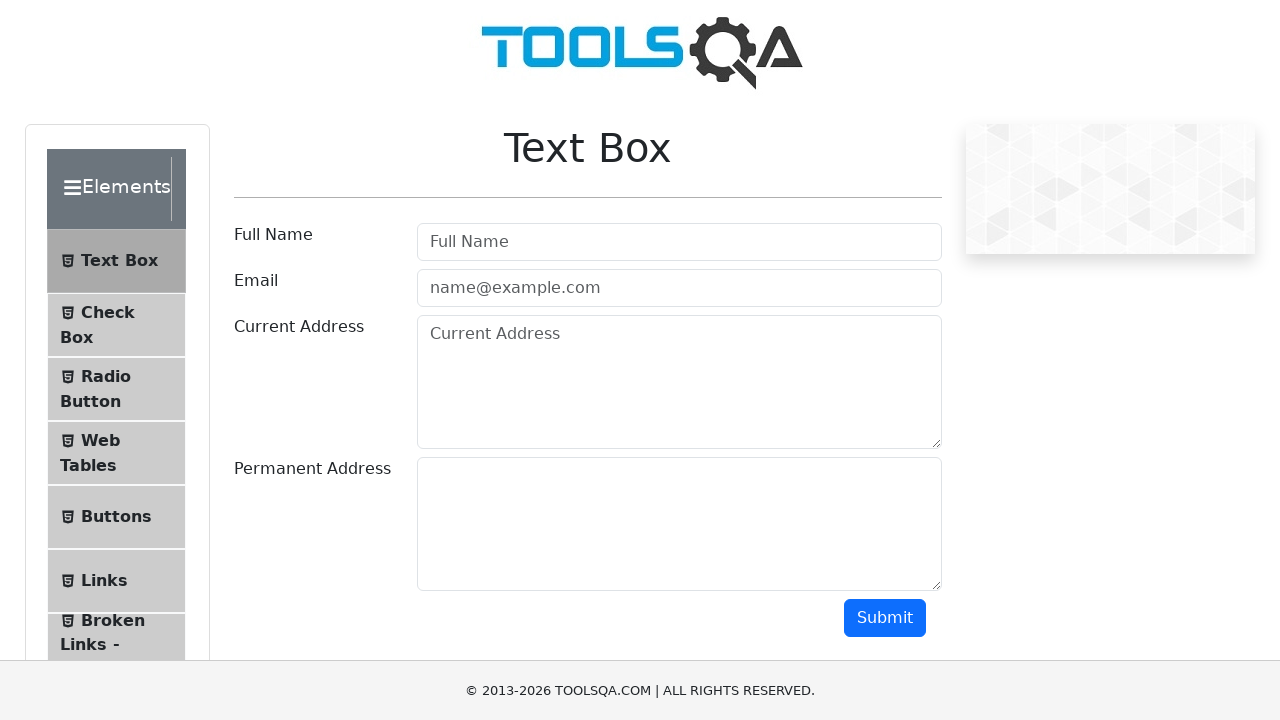

Filled Full Name field with 'Mr.Peter Haynes' on #userName
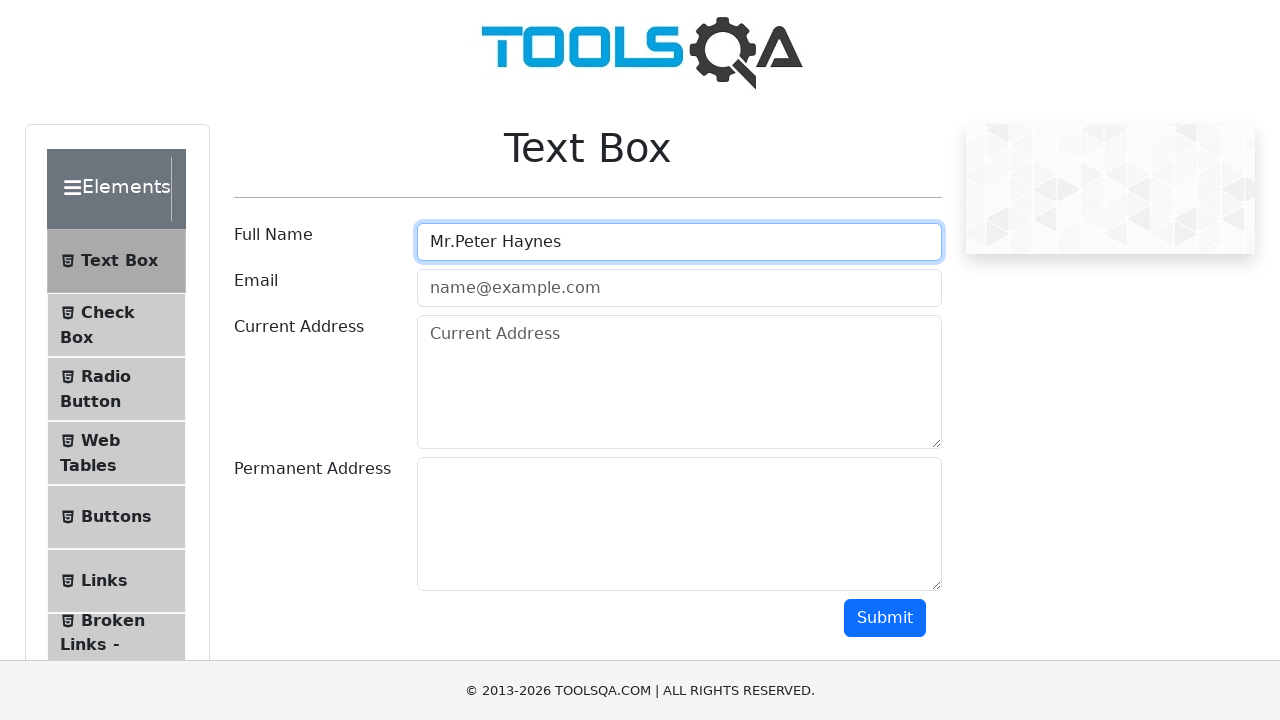

Filled Email field with 'PeterHaynes@toolsqa.com' on #userEmail
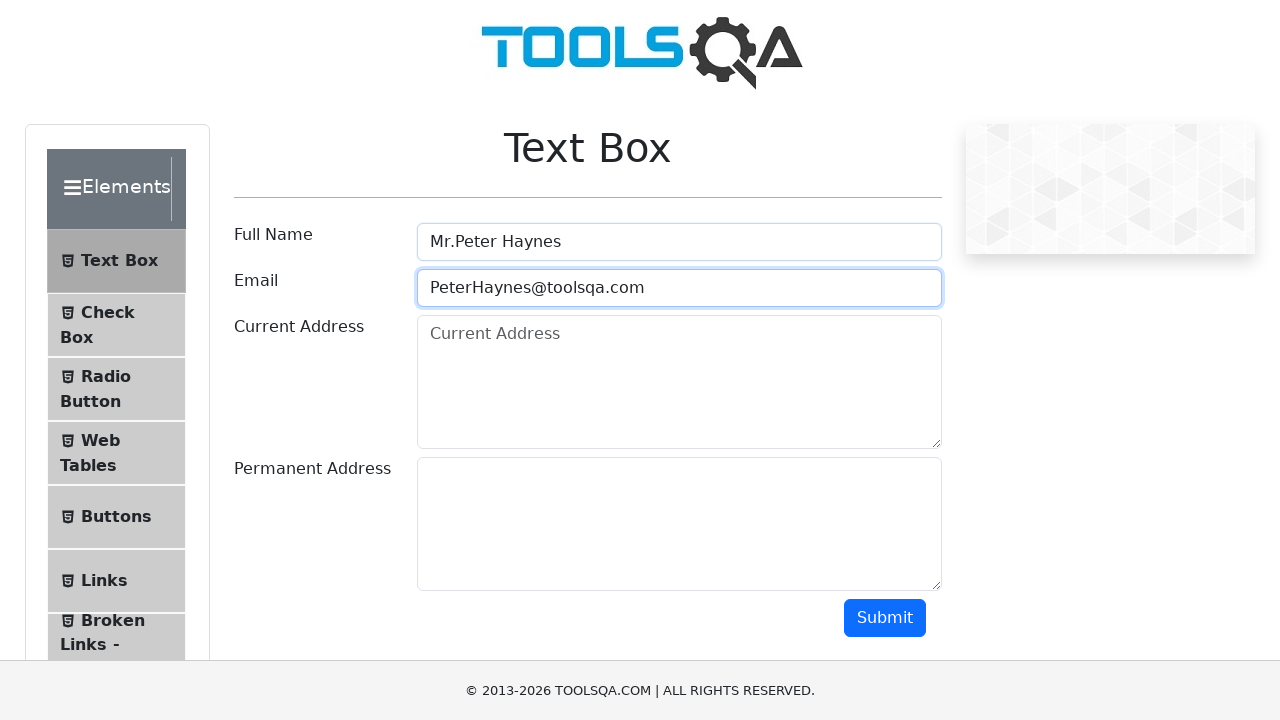

Filled Current Address field with '310A/24 Delhi Road near main market' on #currentAddress
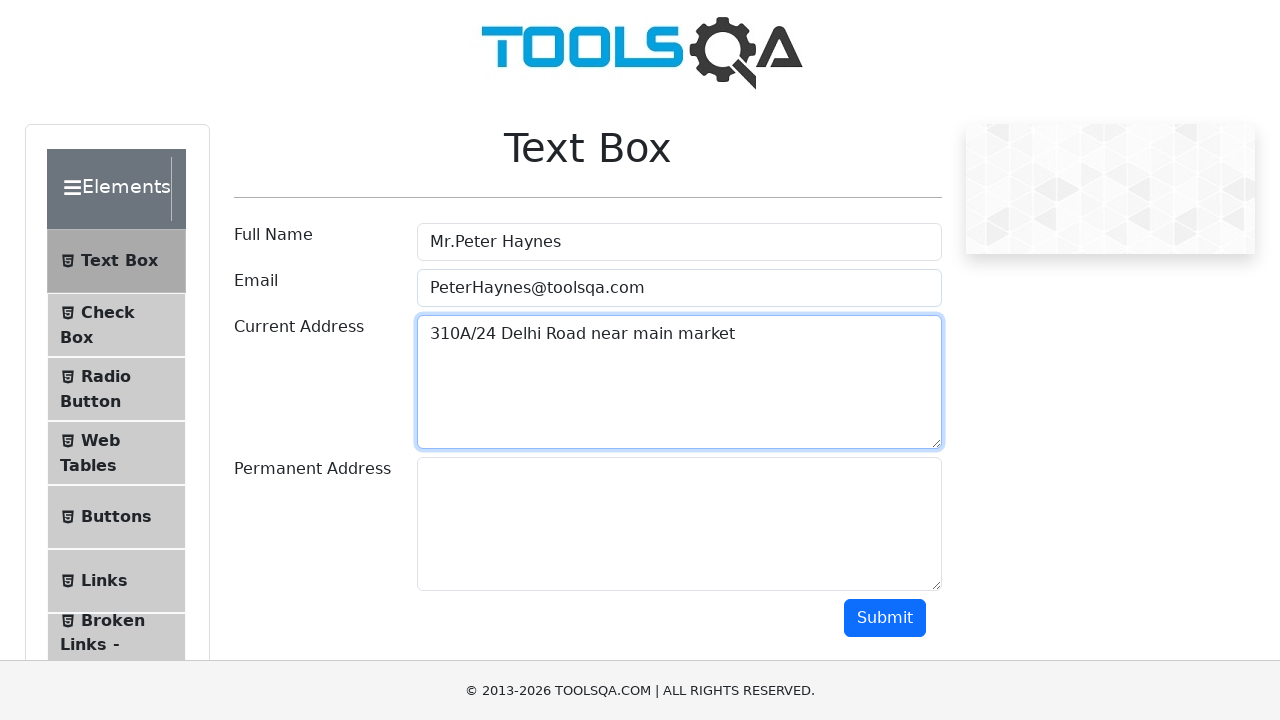

Clicked on Current Address field to focus at (679, 382) on #currentAddress
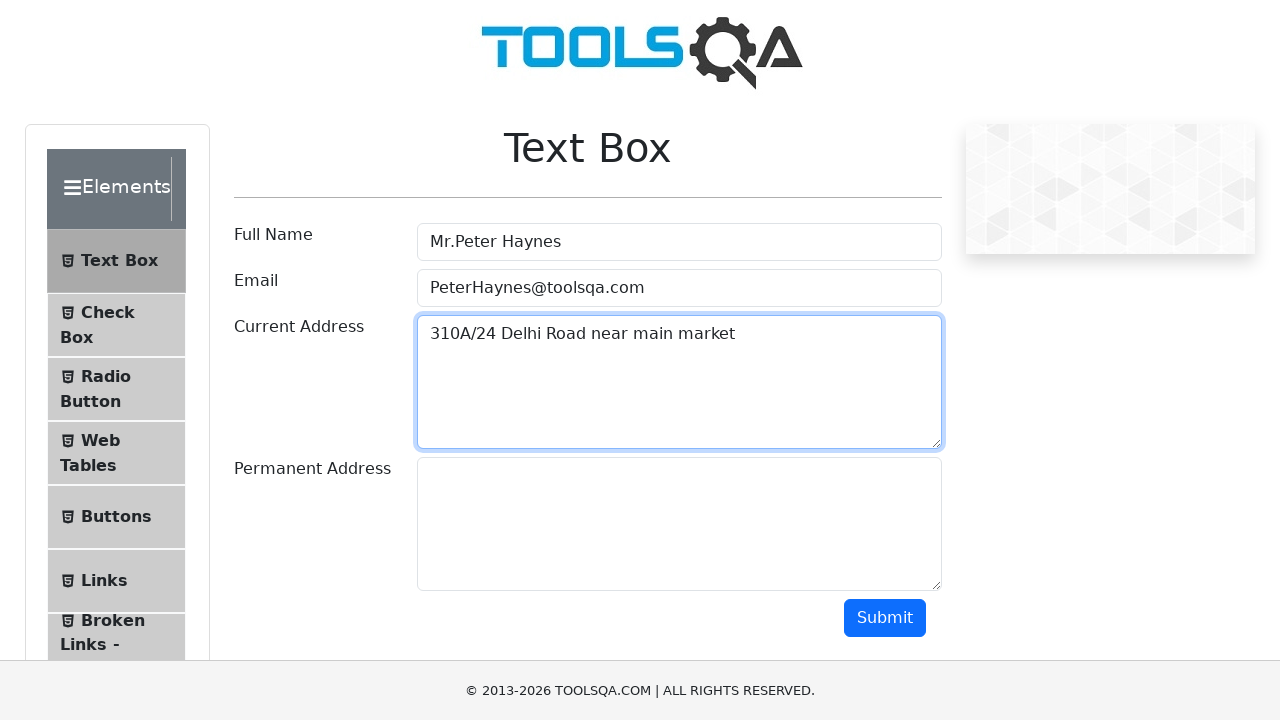

Pressed Ctrl+A to select all text in Current Address field
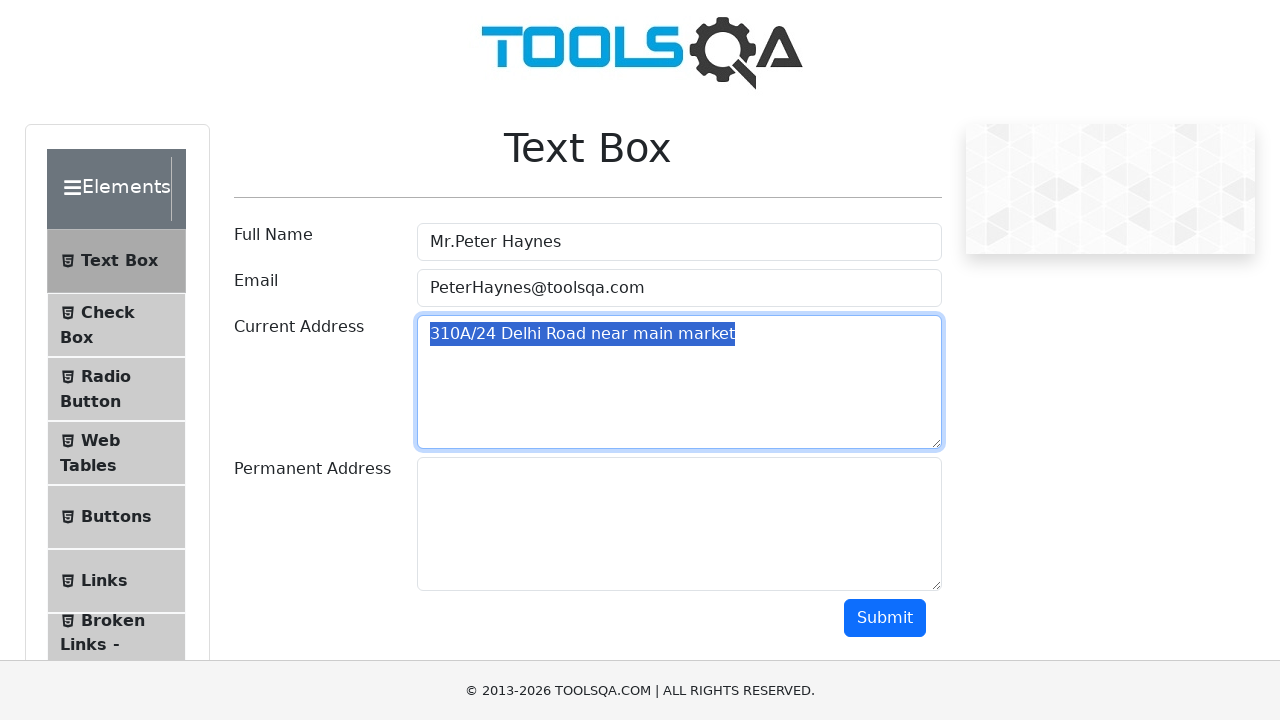

Pressed Ctrl+C to copy selected text
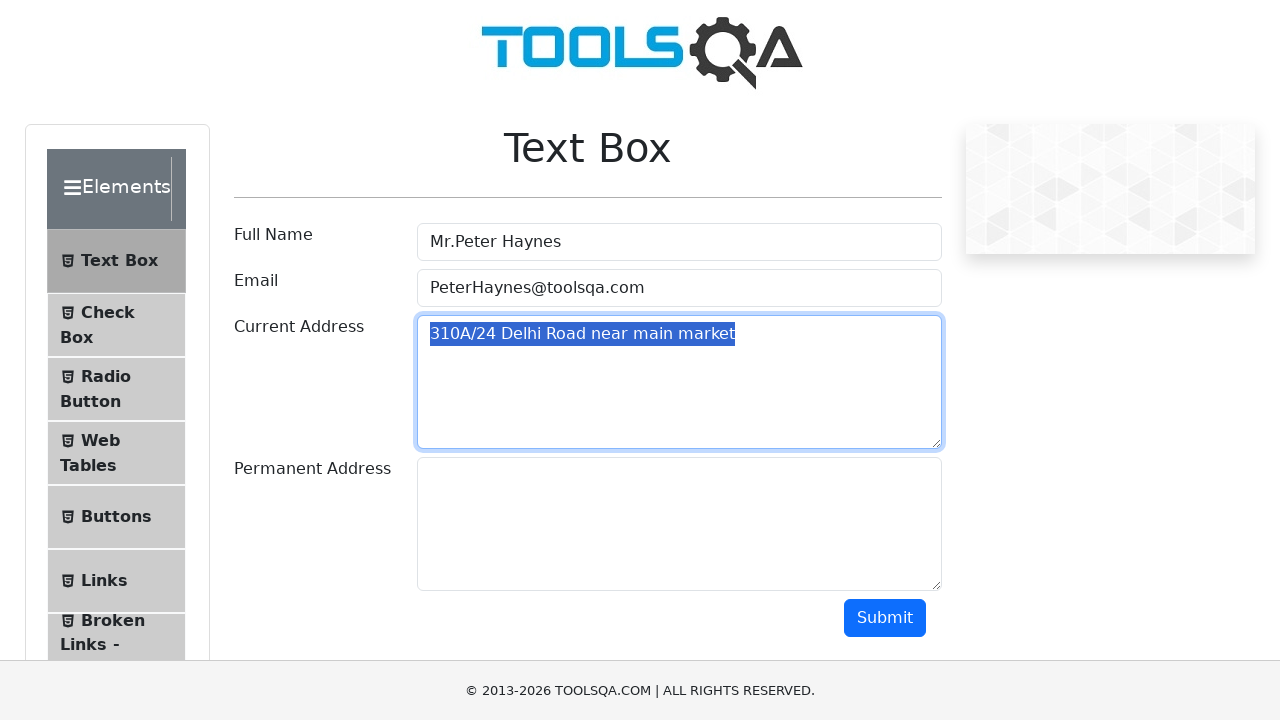

Pressed Tab to move focus to Permanent Address field
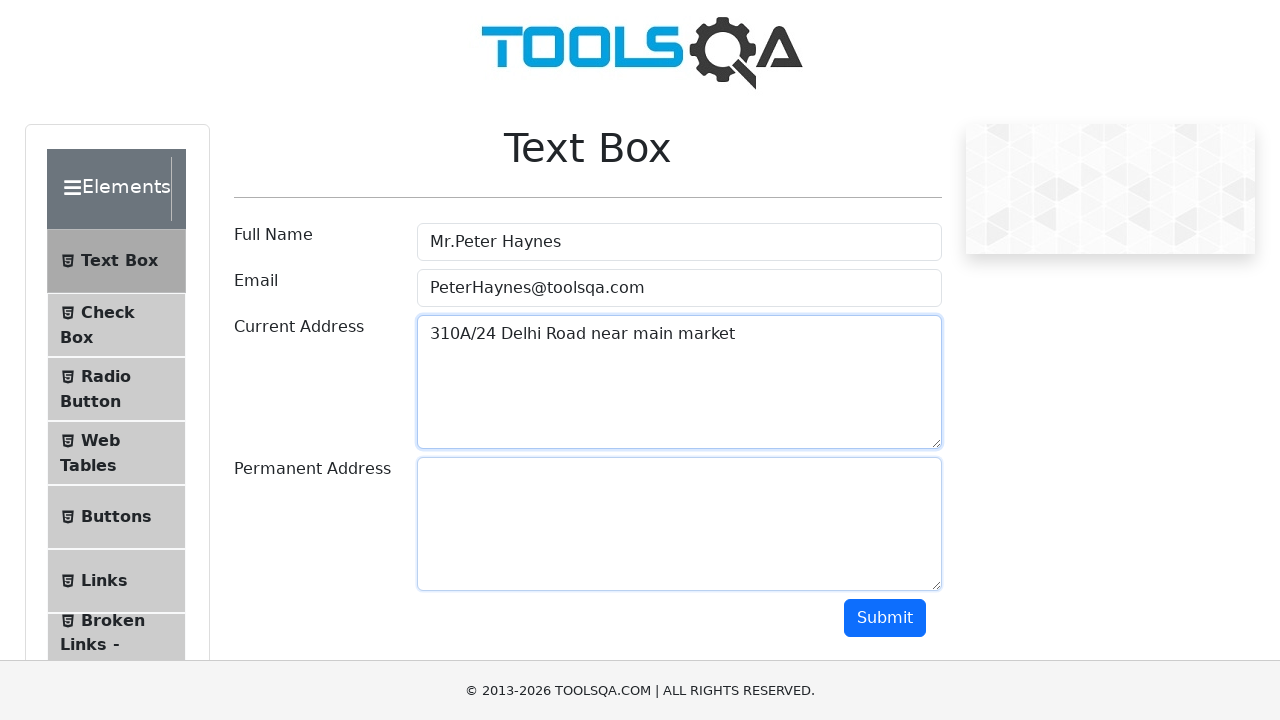

Pressed Ctrl+V to paste copied address into Permanent Address field
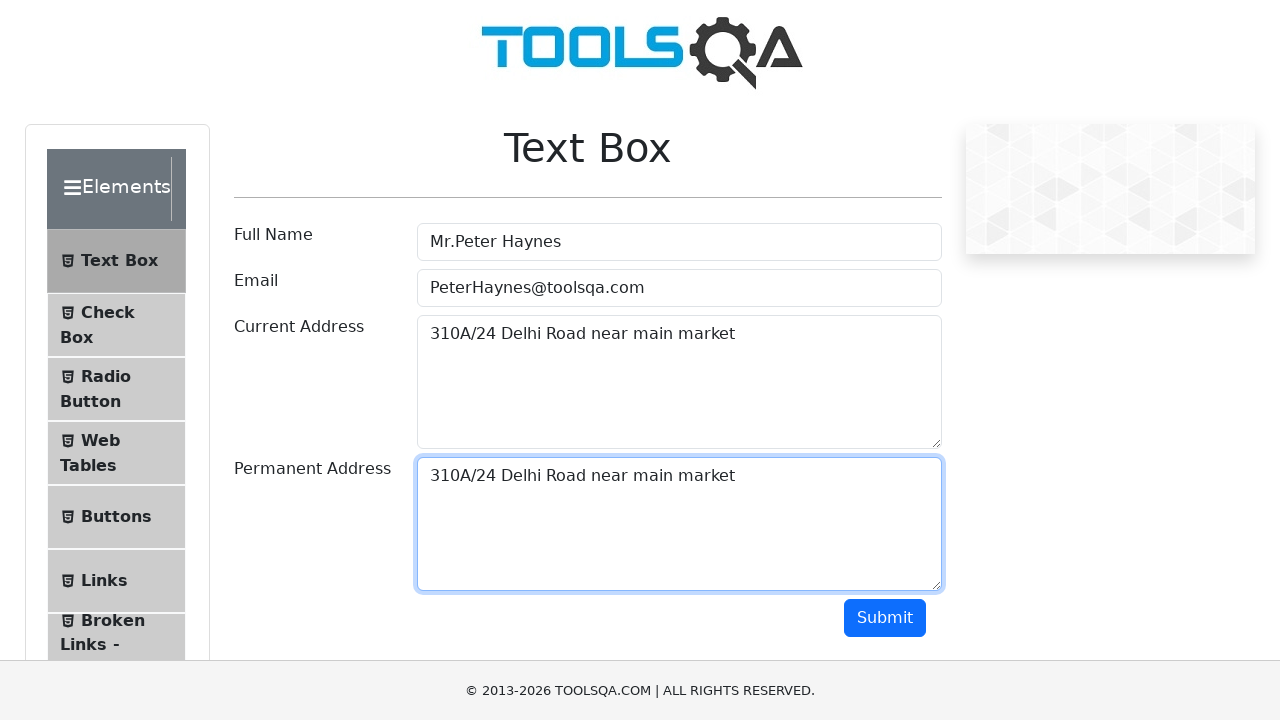

Waited 500ms for paste operation to complete
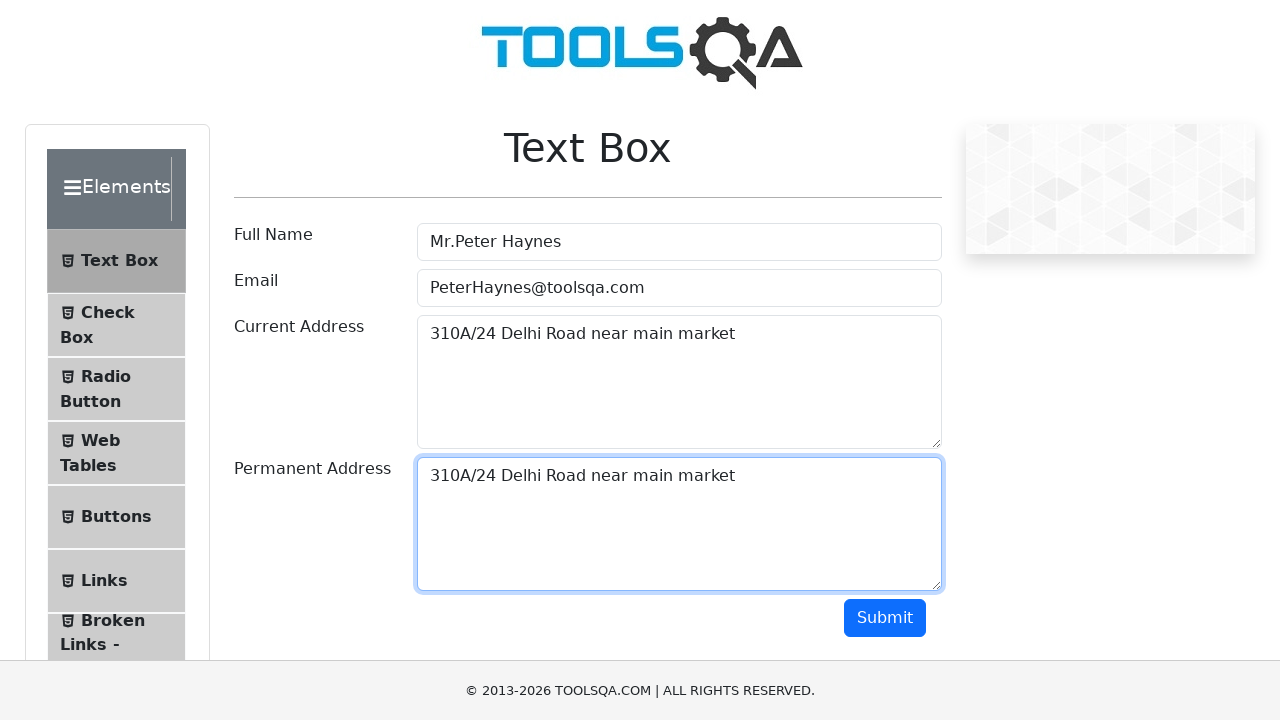

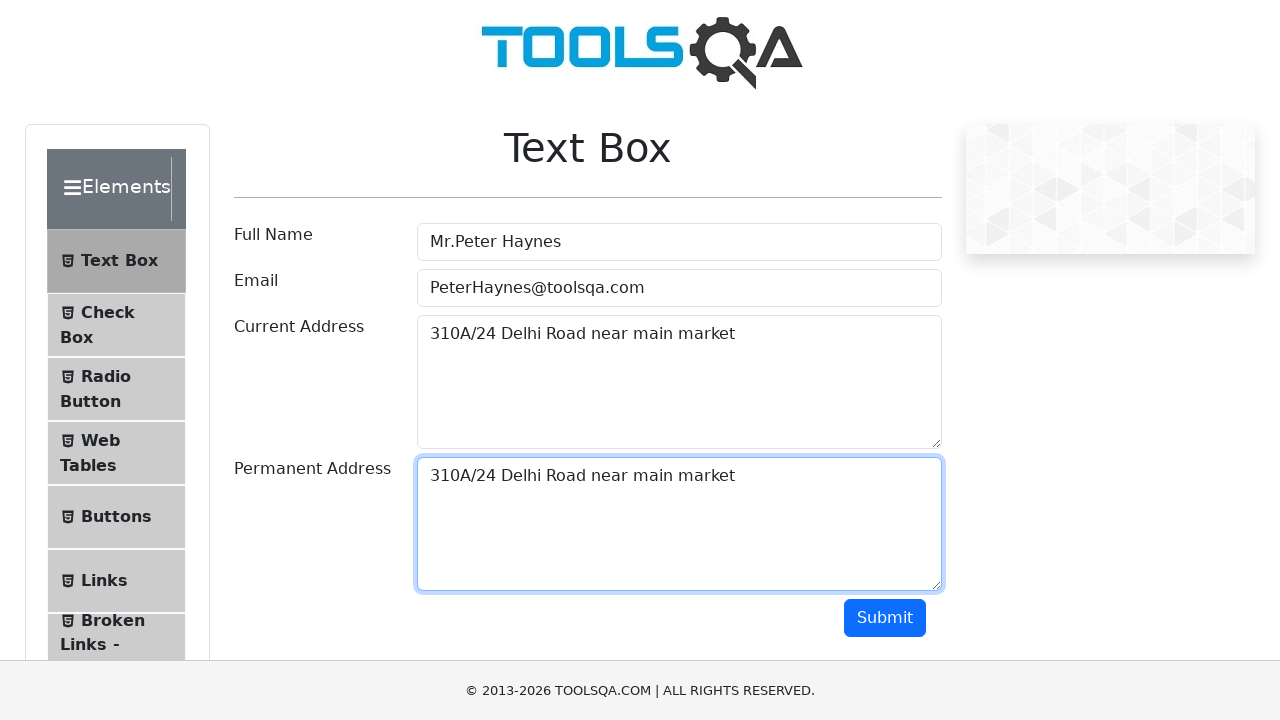